Tests that new todo items are appended to the bottom of the list by creating 3 items and verifying the count

Starting URL: https://demo.playwright.dev/todomvc

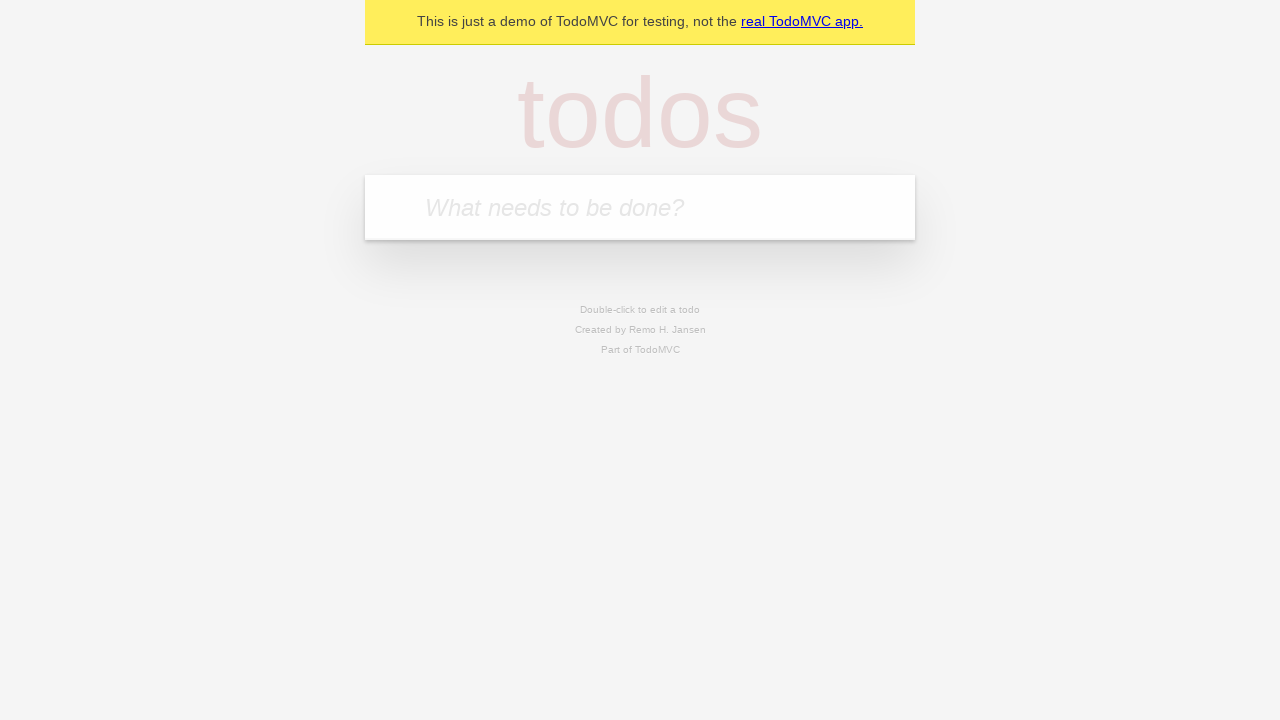

Filled todo input with 'buy some cheese' on internal:attr=[placeholder="What needs to be done?"i]
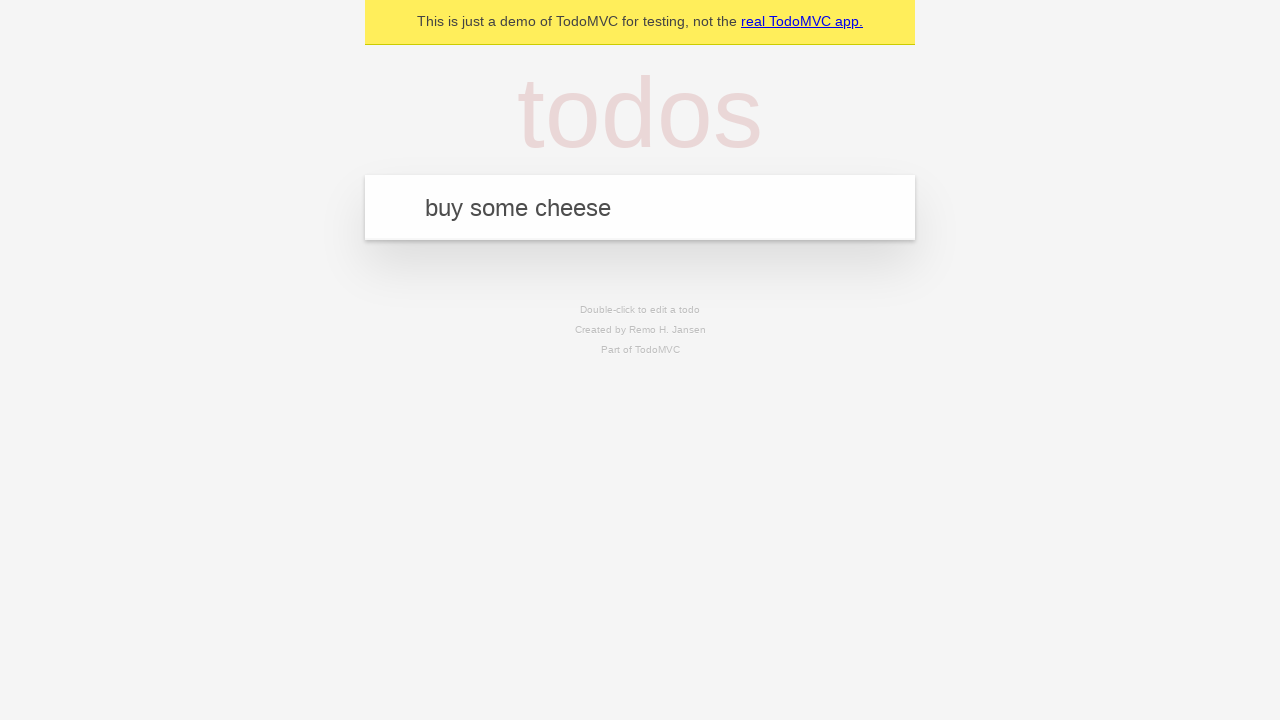

Pressed Enter to add 'buy some cheese' to the list on internal:attr=[placeholder="What needs to be done?"i]
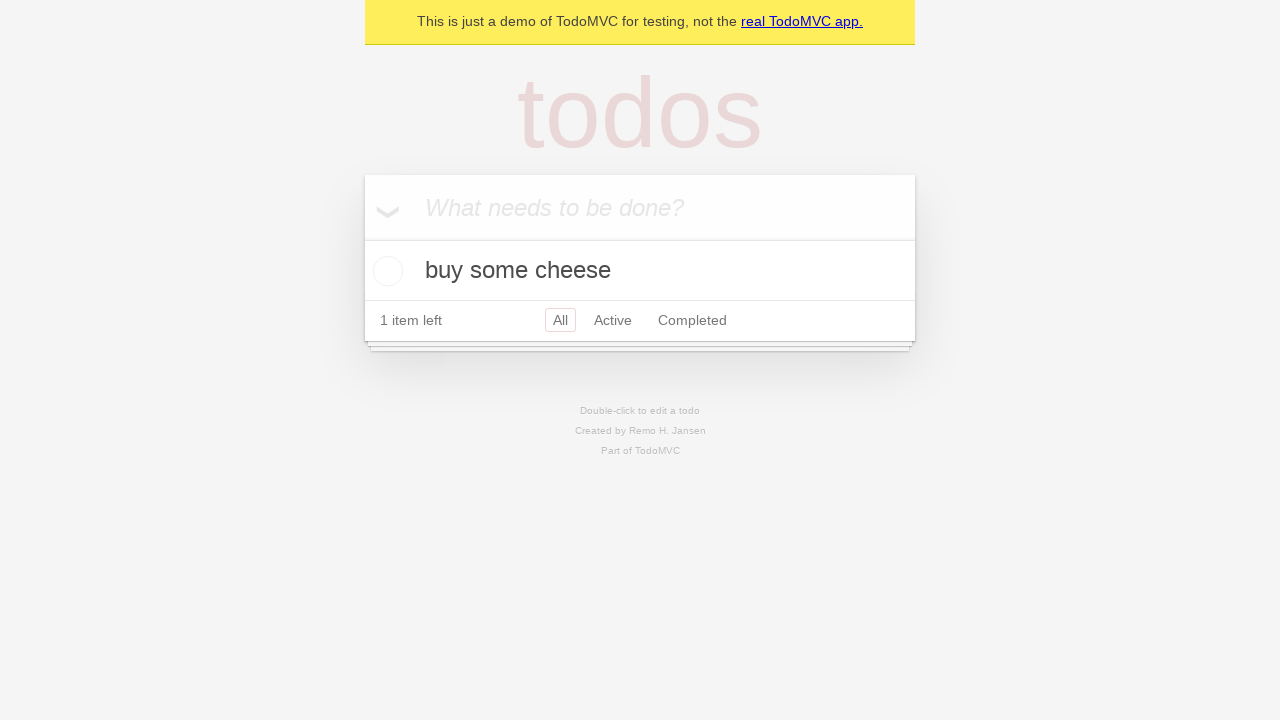

Filled todo input with 'feed the cat' on internal:attr=[placeholder="What needs to be done?"i]
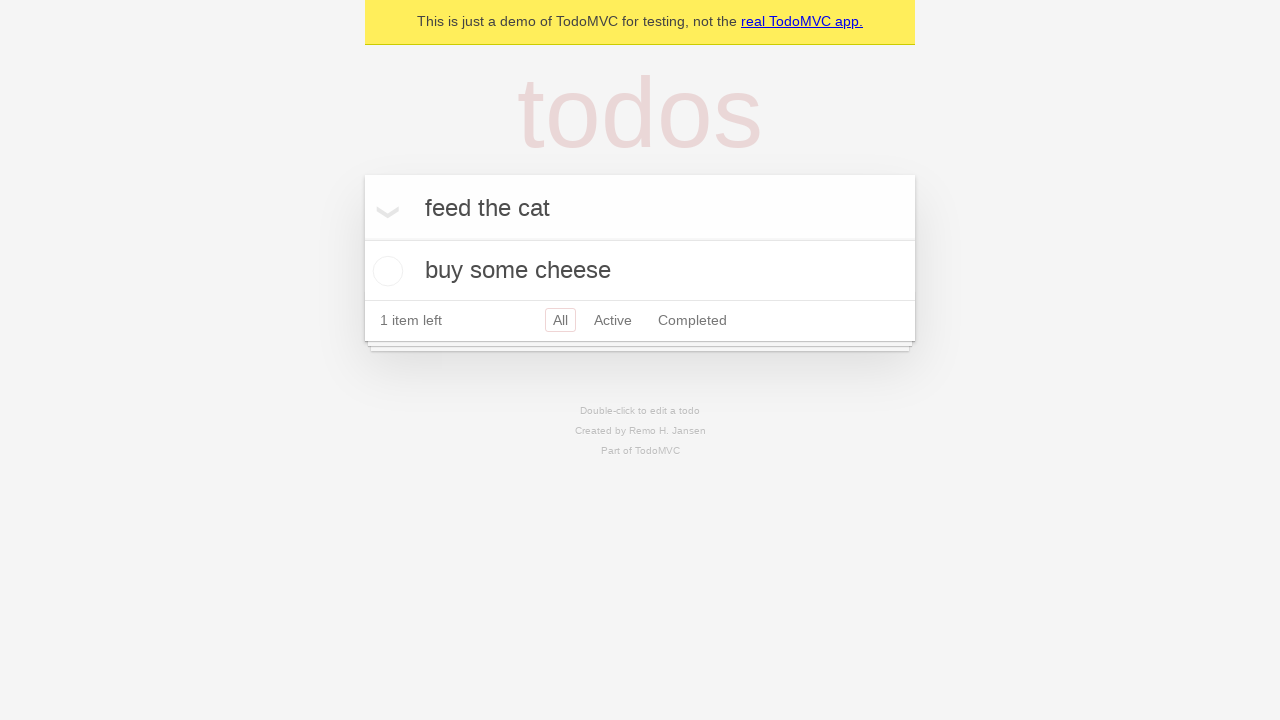

Pressed Enter to add 'feed the cat' to the list on internal:attr=[placeholder="What needs to be done?"i]
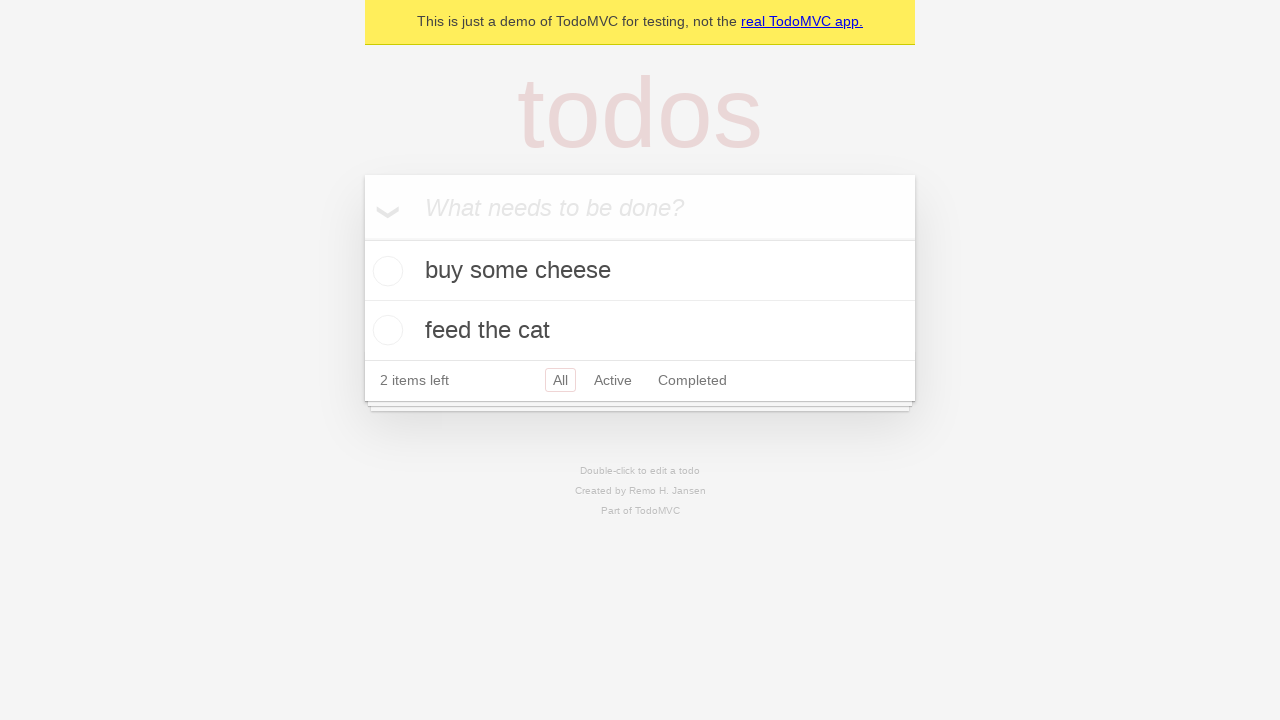

Filled todo input with 'book a doctors appointment' on internal:attr=[placeholder="What needs to be done?"i]
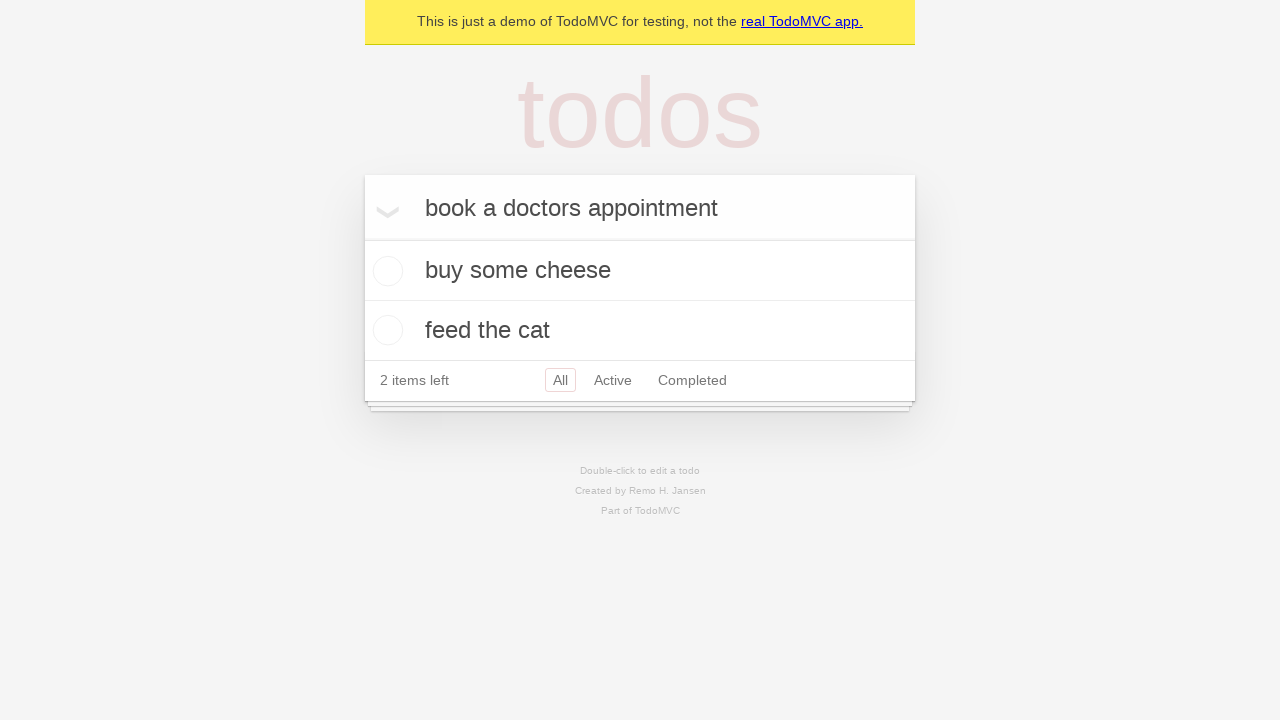

Pressed Enter to add 'book a doctors appointment' to the list on internal:attr=[placeholder="What needs to be done?"i]
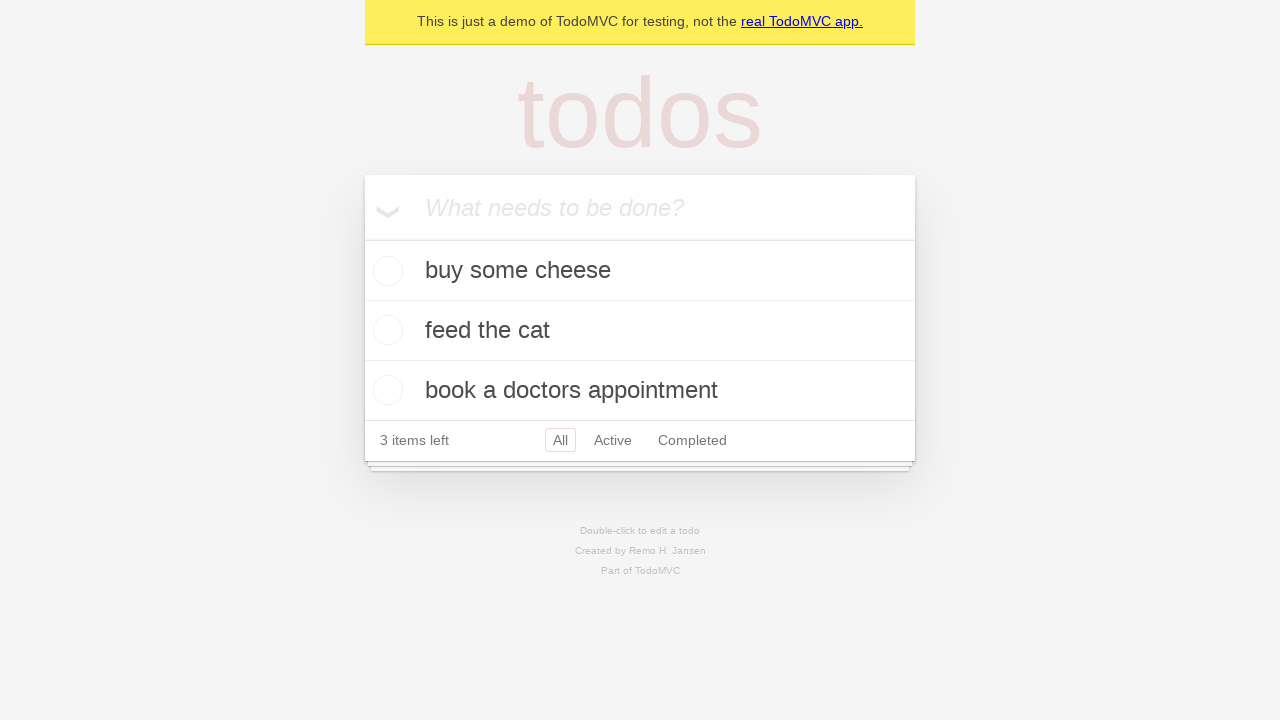

Verified that '3 items left' counter is displayed
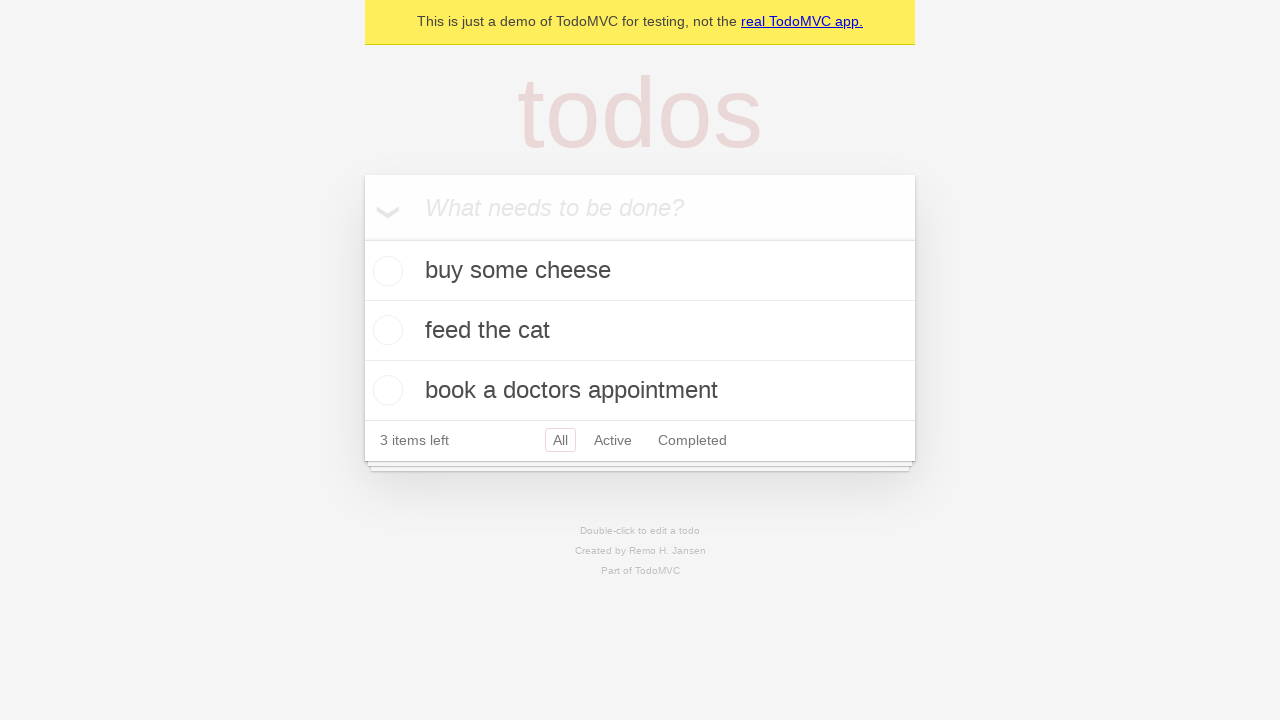

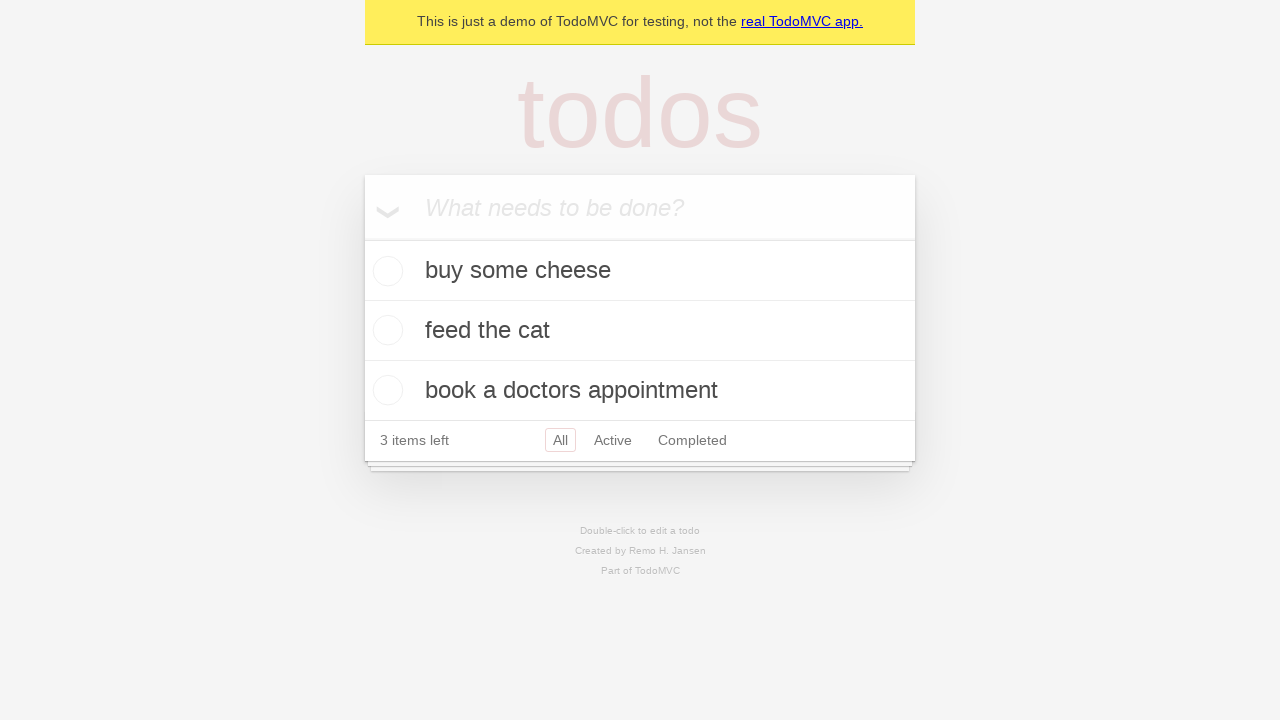